Tests editing a todo item by double-clicking, filling new text, and pressing Enter

Starting URL: https://demo.playwright.dev/todomvc

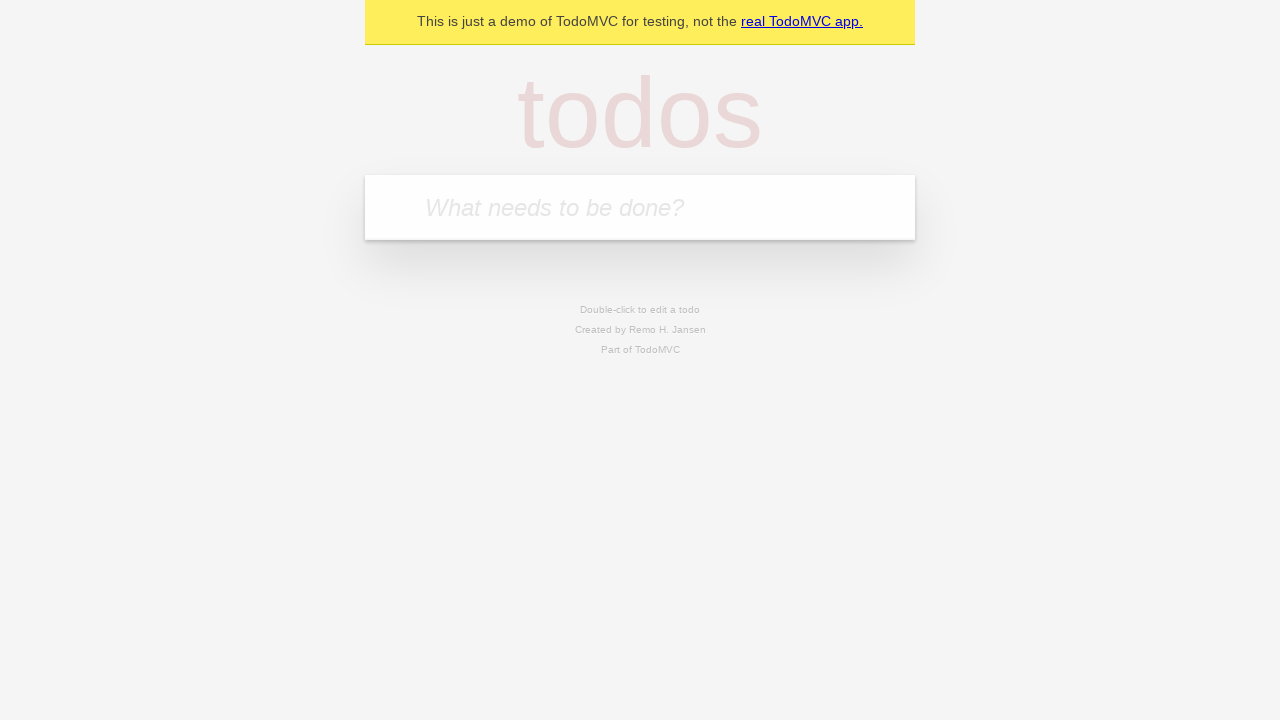

Filled new todo input with 'buy some cheese' on internal:attr=[placeholder="What needs to be done?"i]
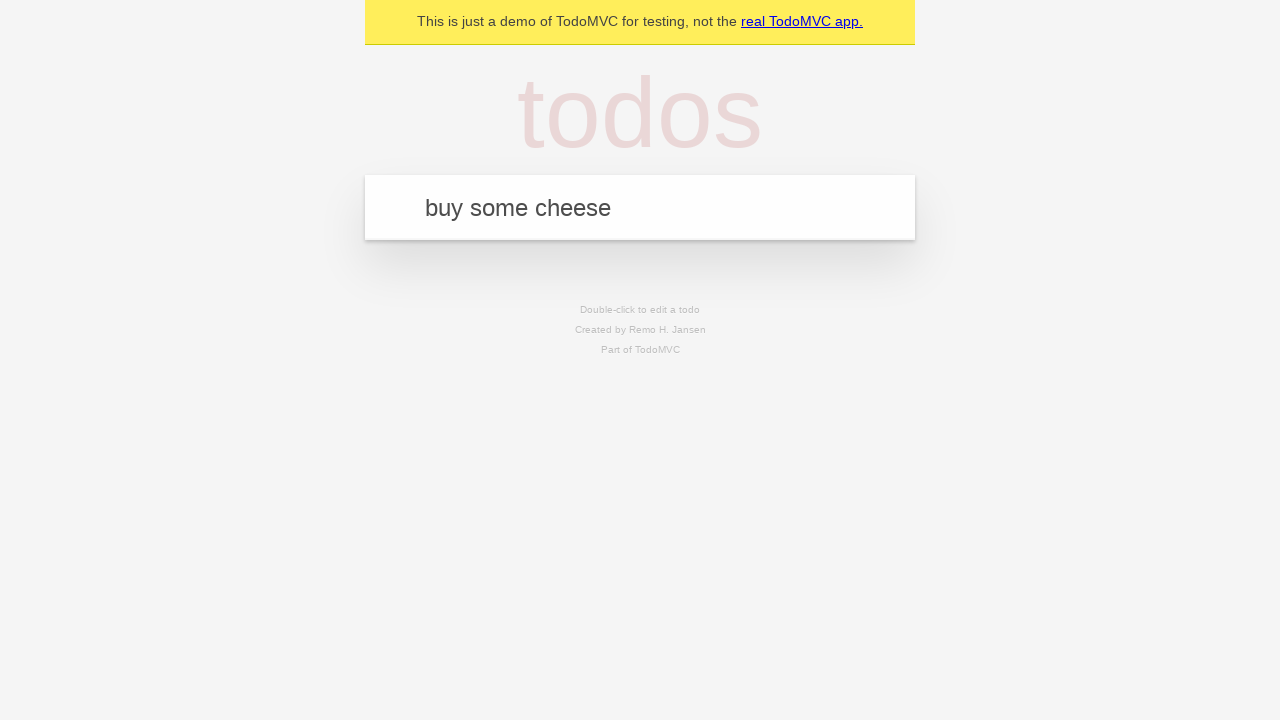

Pressed Enter to create todo 'buy some cheese' on internal:attr=[placeholder="What needs to be done?"i]
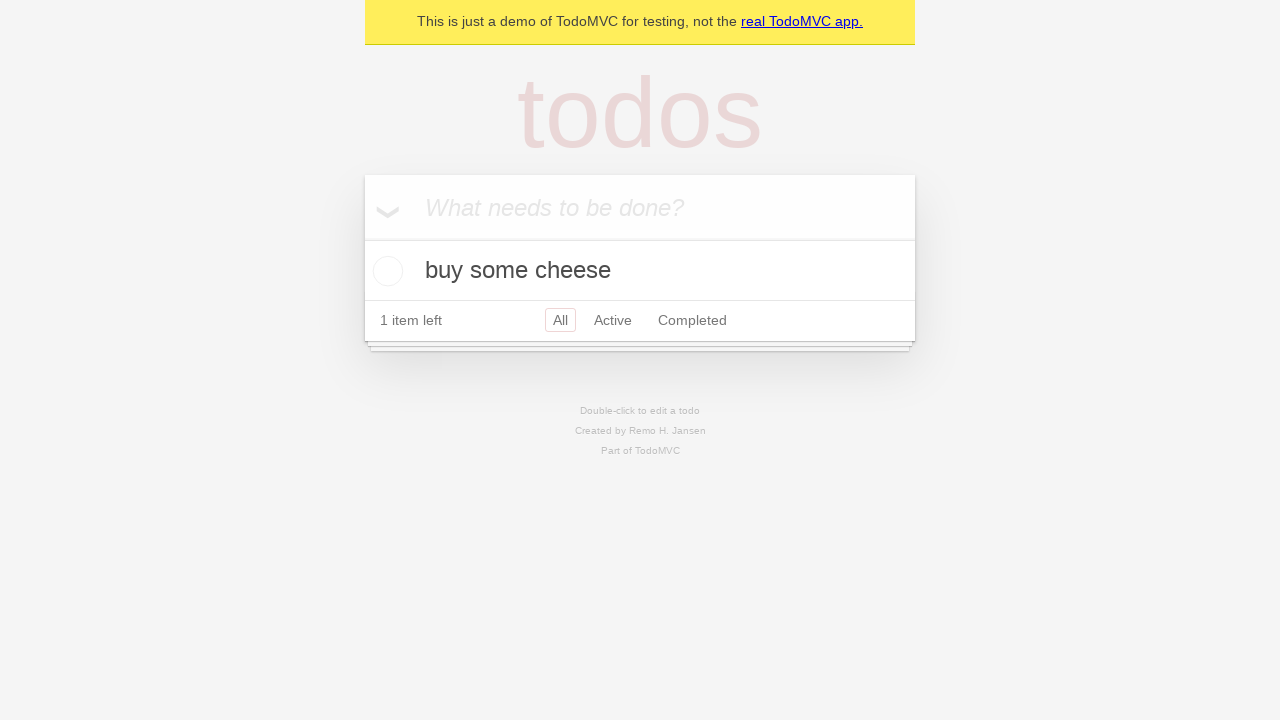

Filled new todo input with 'feed the cat' on internal:attr=[placeholder="What needs to be done?"i]
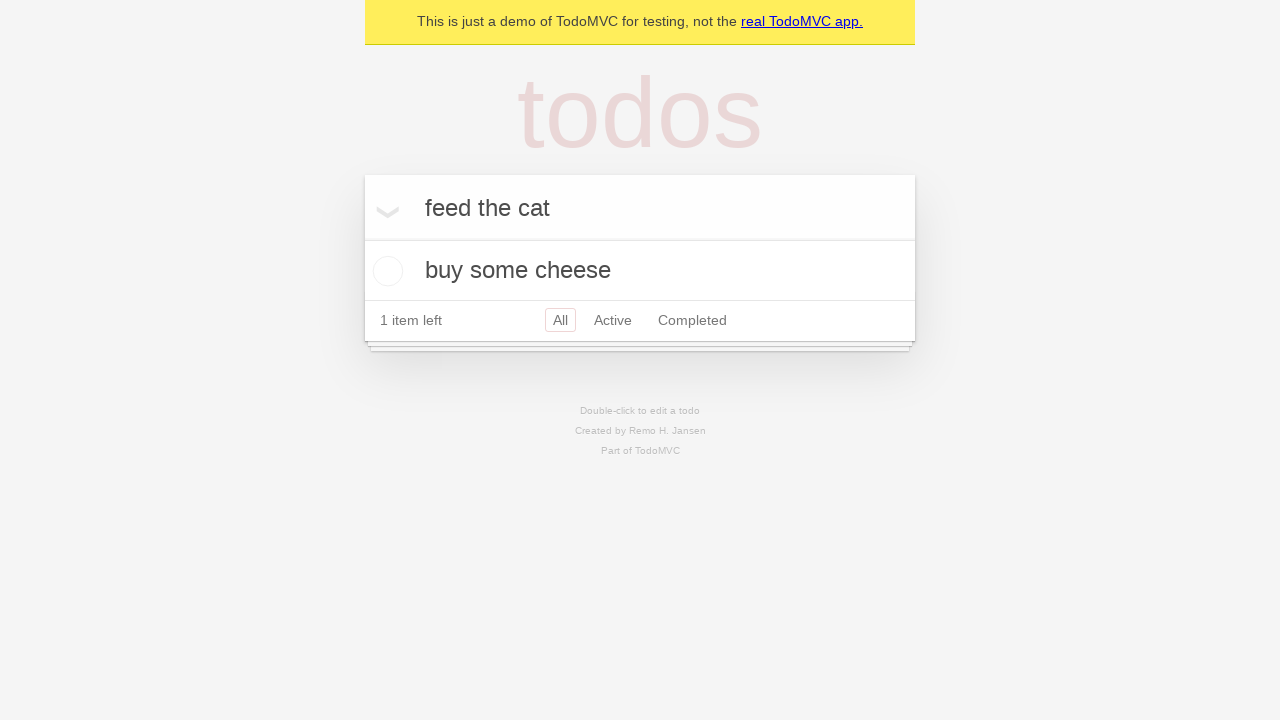

Pressed Enter to create todo 'feed the cat' on internal:attr=[placeholder="What needs to be done?"i]
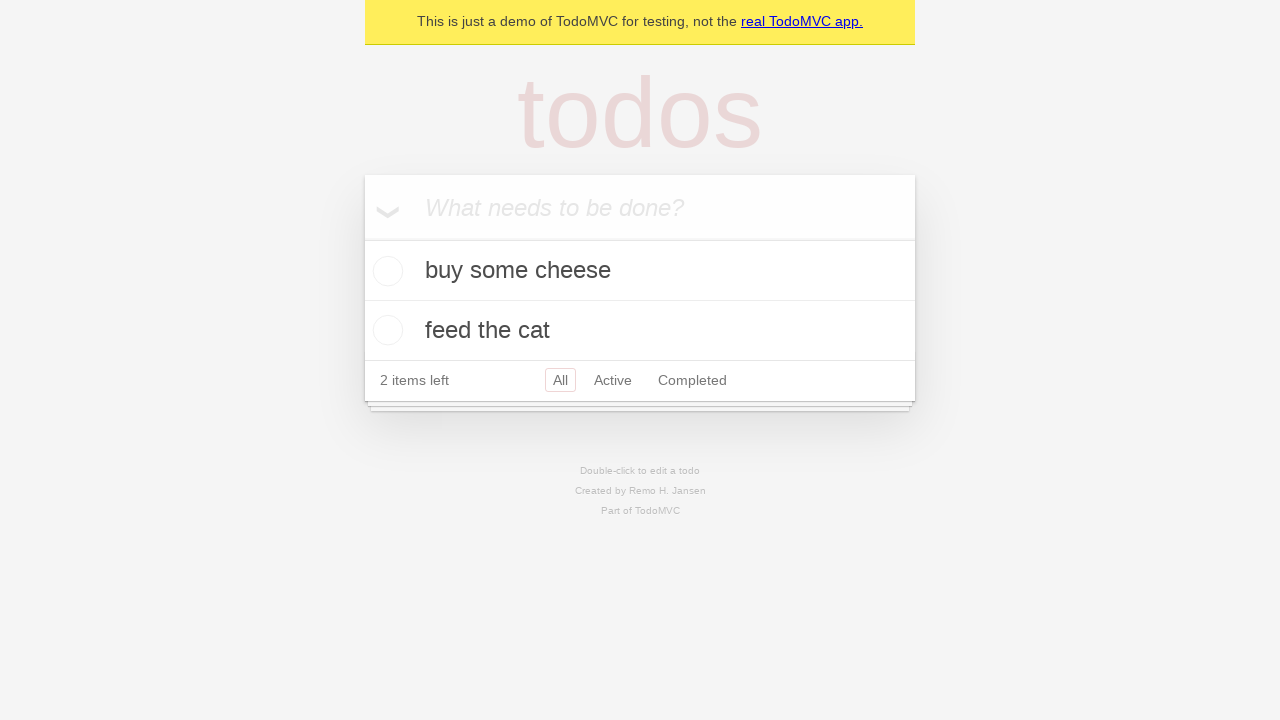

Filled new todo input with 'book a doctors appointment' on internal:attr=[placeholder="What needs to be done?"i]
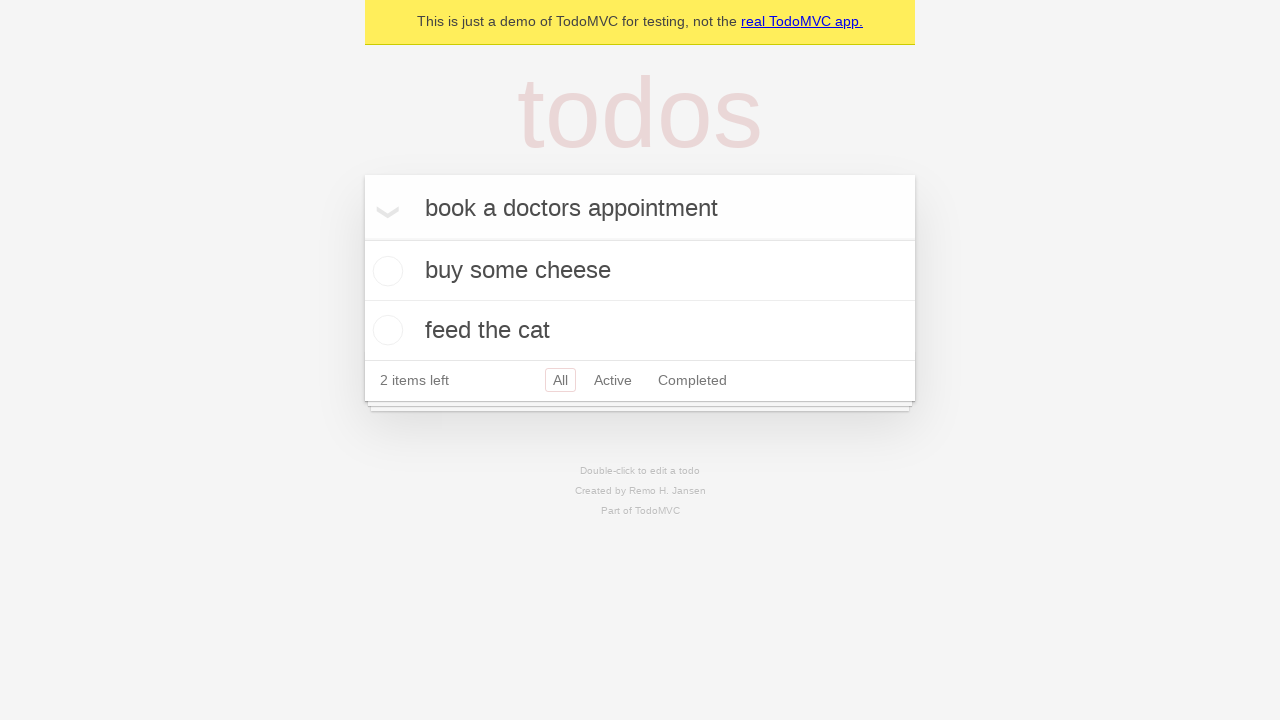

Pressed Enter to create todo 'book a doctors appointment' on internal:attr=[placeholder="What needs to be done?"i]
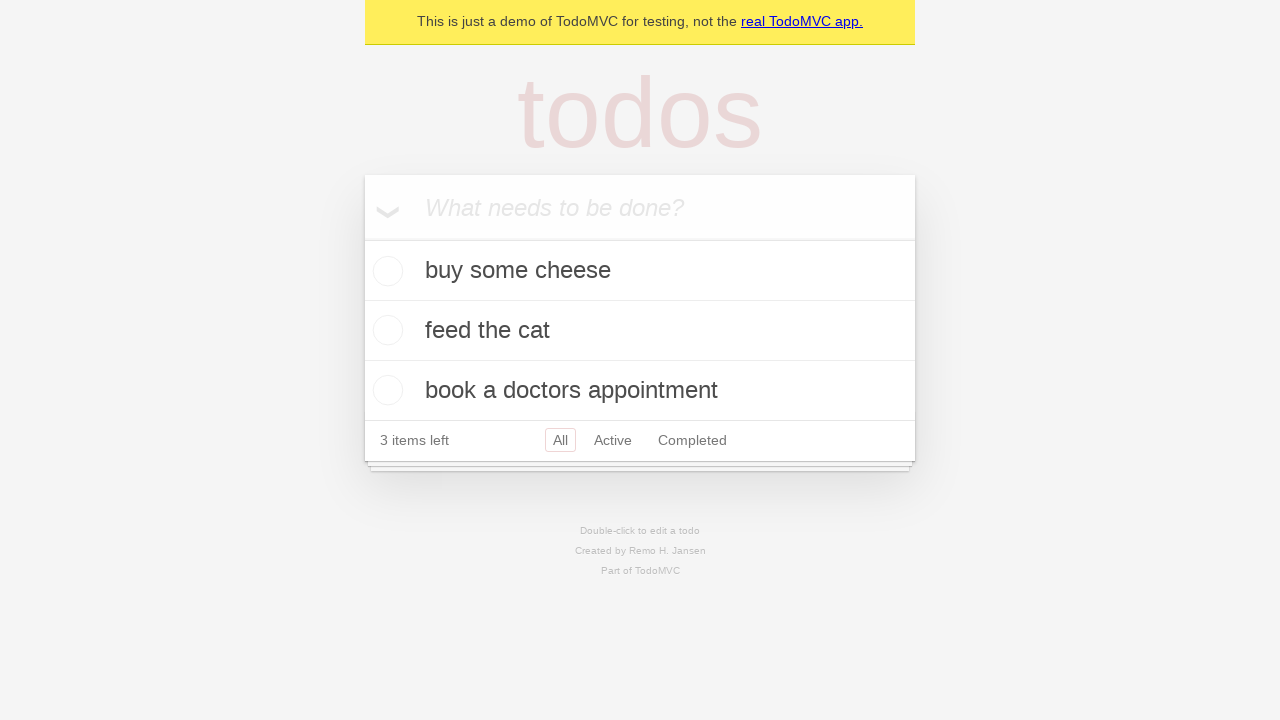

Located all todo items
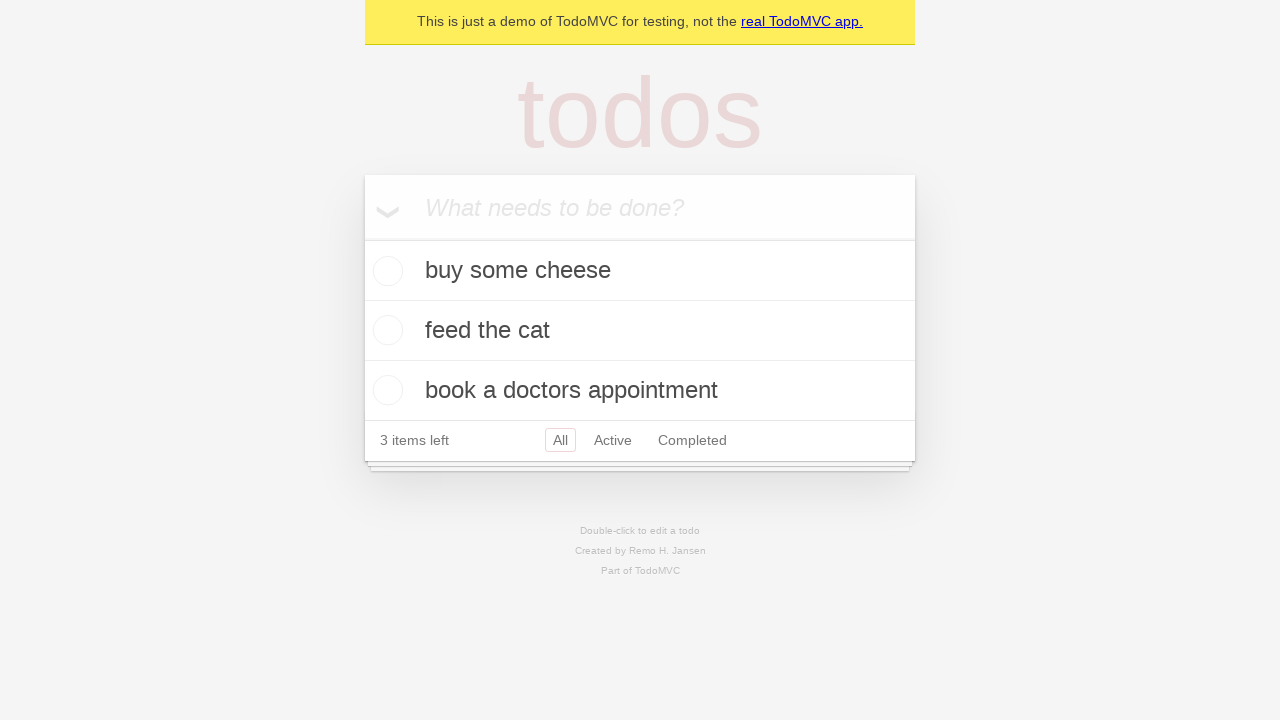

Selected second todo item
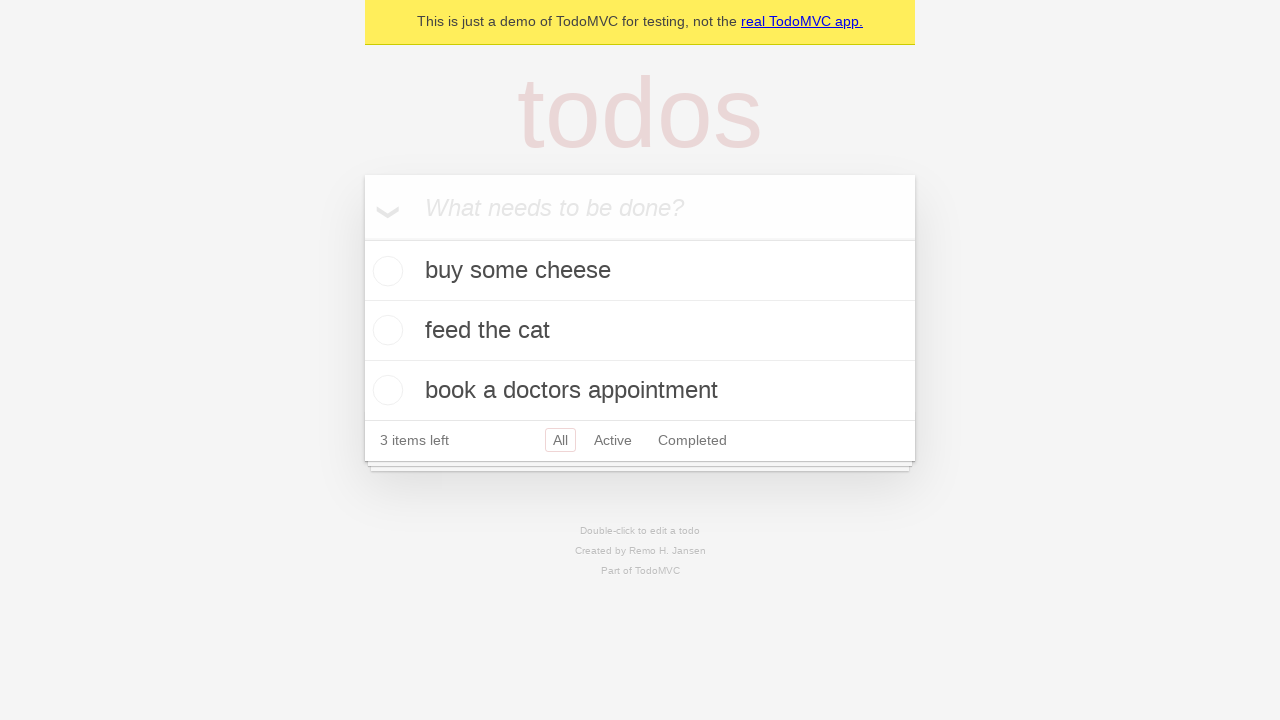

Double-clicked second todo to enter edit mode at (640, 331) on internal:testid=[data-testid="todo-item"s] >> nth=1
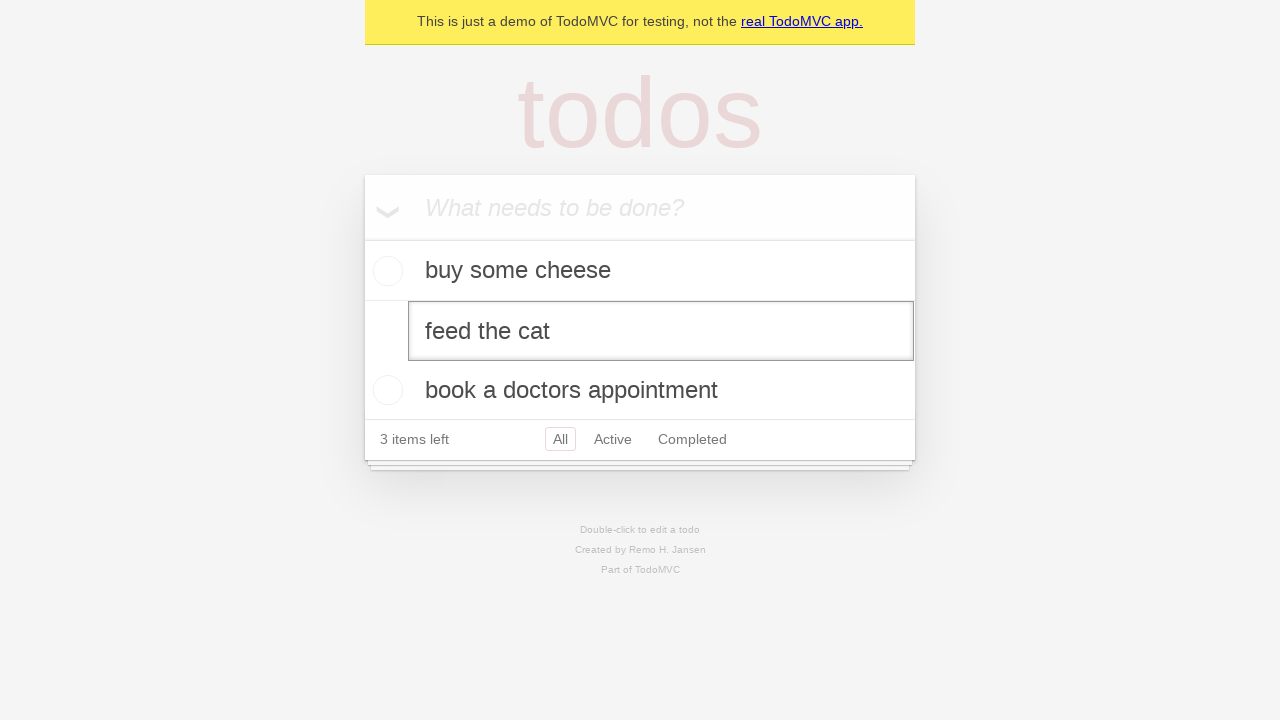

Filled edit textbox with new text 'buy some sausages' on internal:testid=[data-testid="todo-item"s] >> nth=1 >> internal:role=textbox[nam
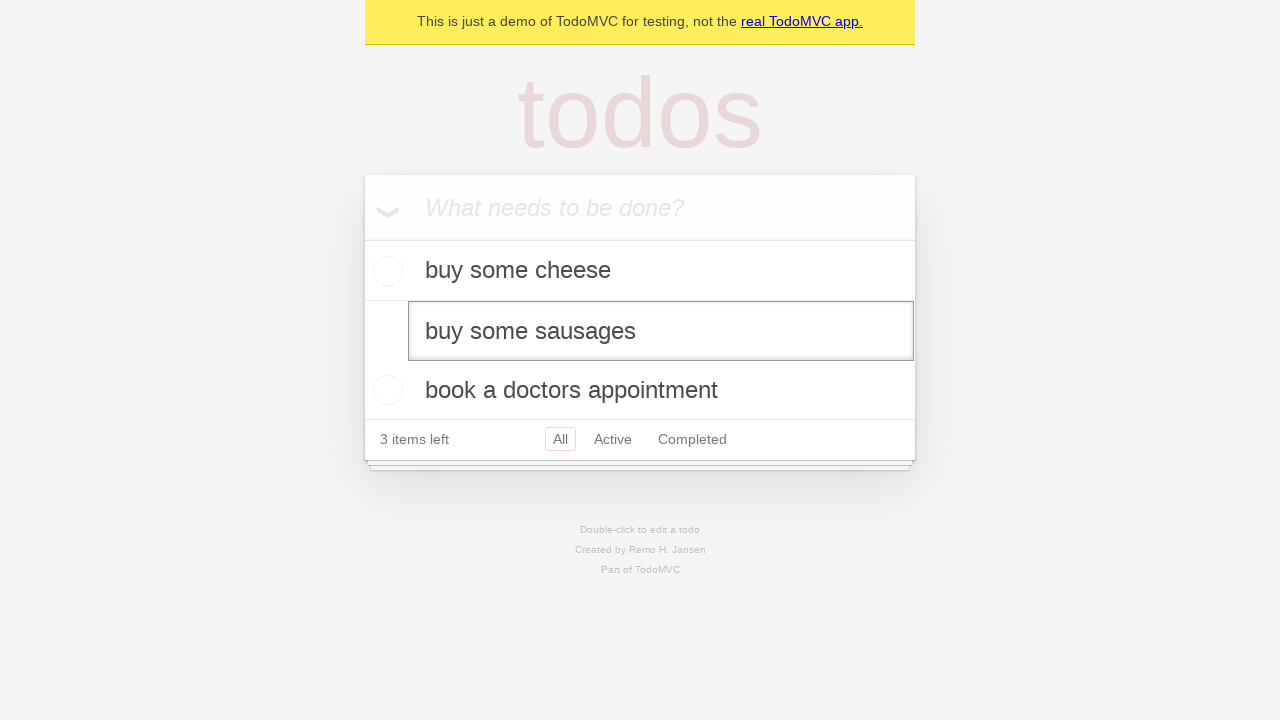

Pressed Enter to save edited todo item on internal:testid=[data-testid="todo-item"s] >> nth=1 >> internal:role=textbox[nam
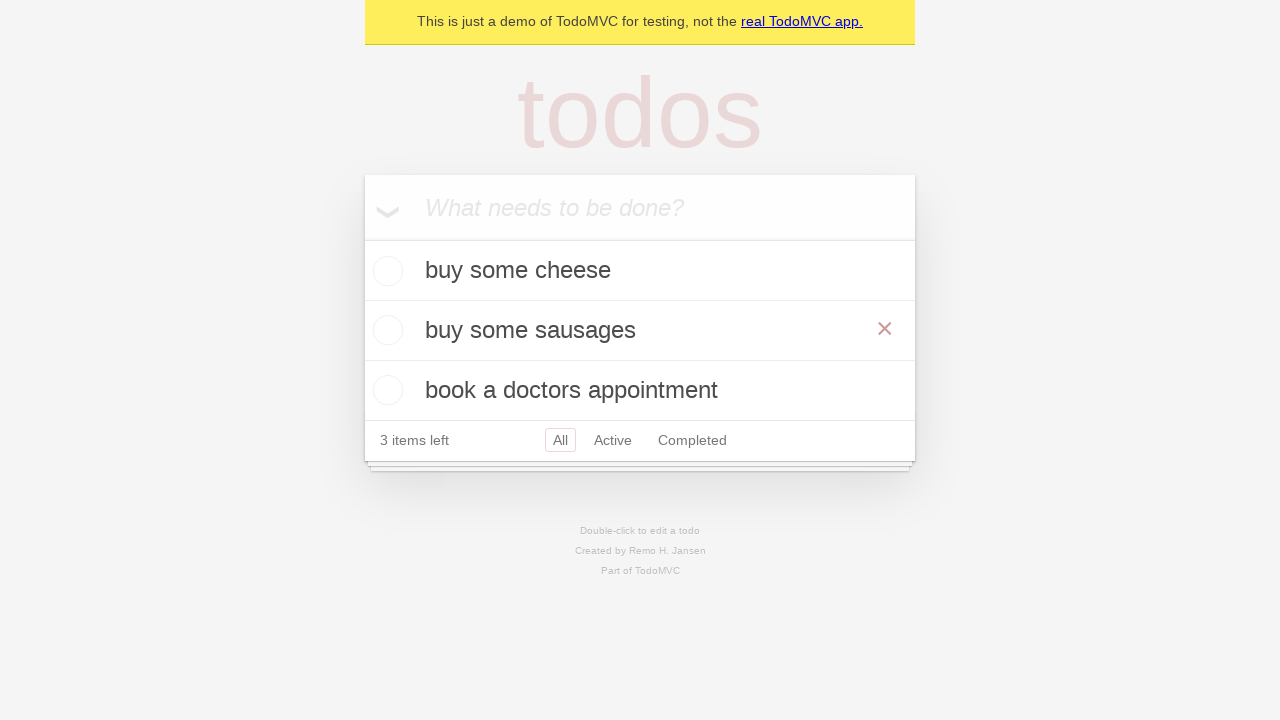

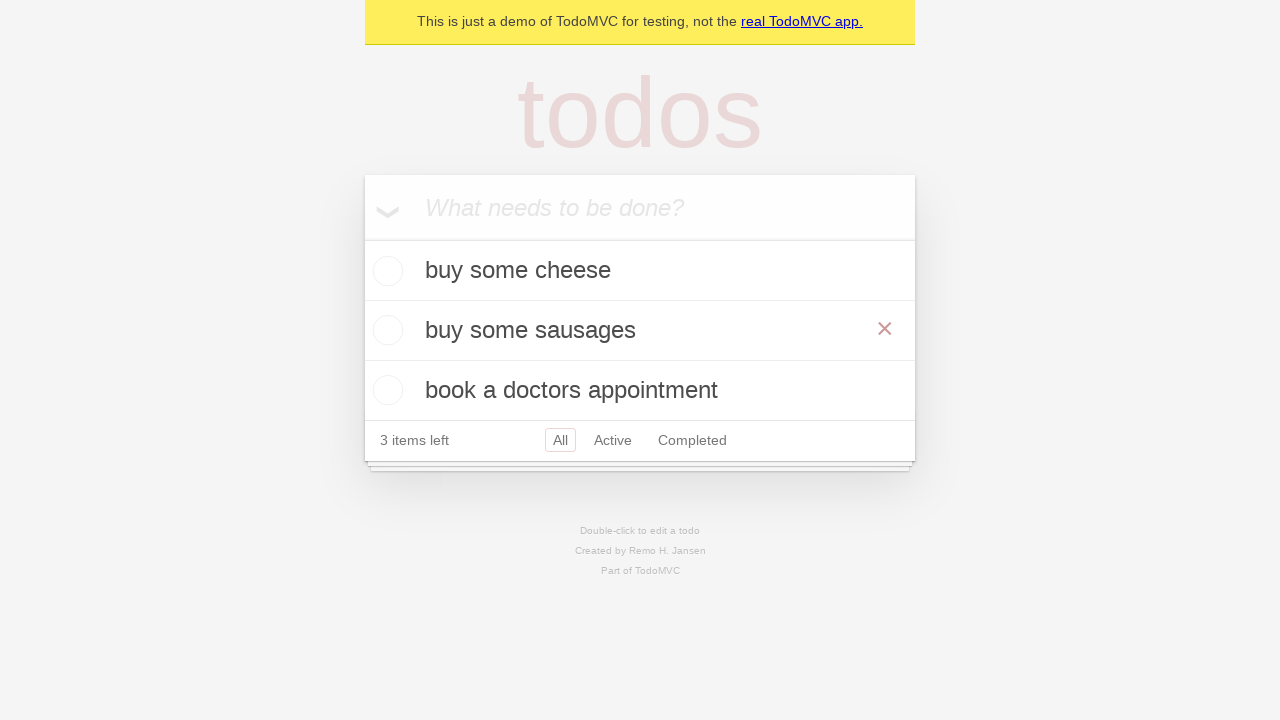